Tests the SweetAlert2 demo page by clicking the success message button, verifying the alert message displays "Good job!", then dismissing it by clicking OK and confirming the alert is no longer visible.

Starting URL: https://sweetalert2.github.io/

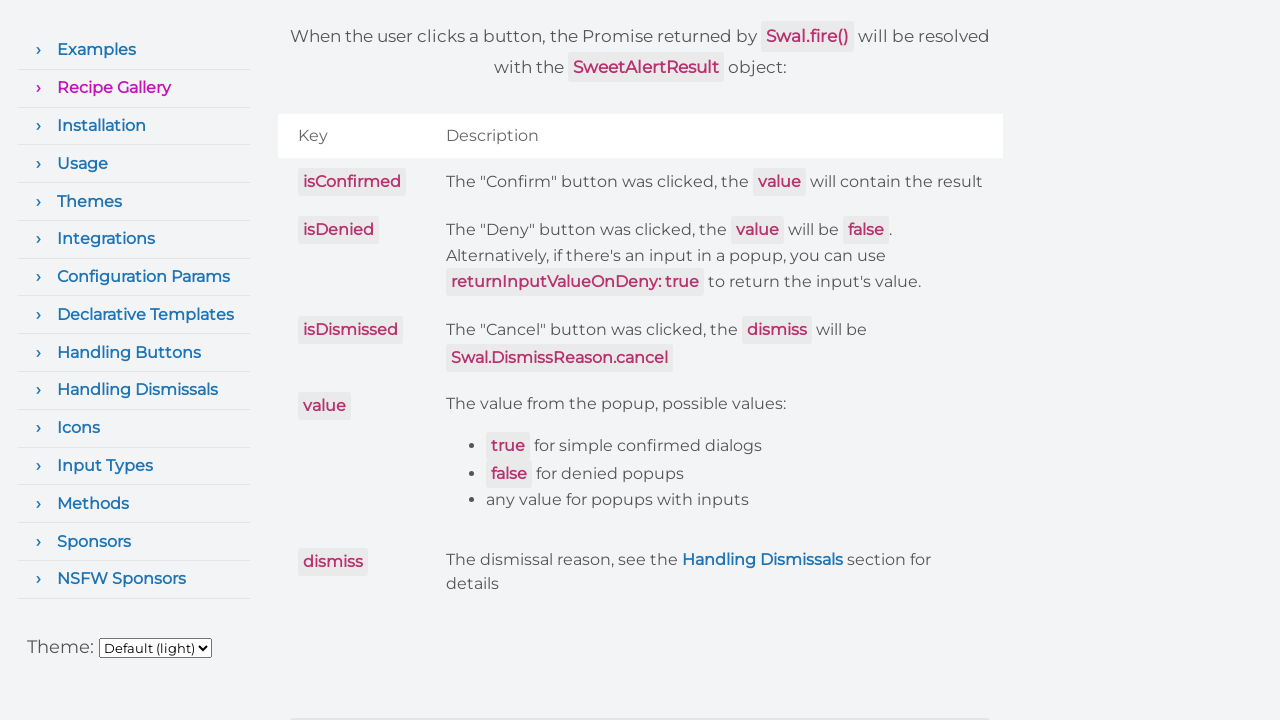

Clicked button to show SweetAlert2 success message at (838, 361) on xpath=//button[@aria-label='Show SweetAlert2 success message']
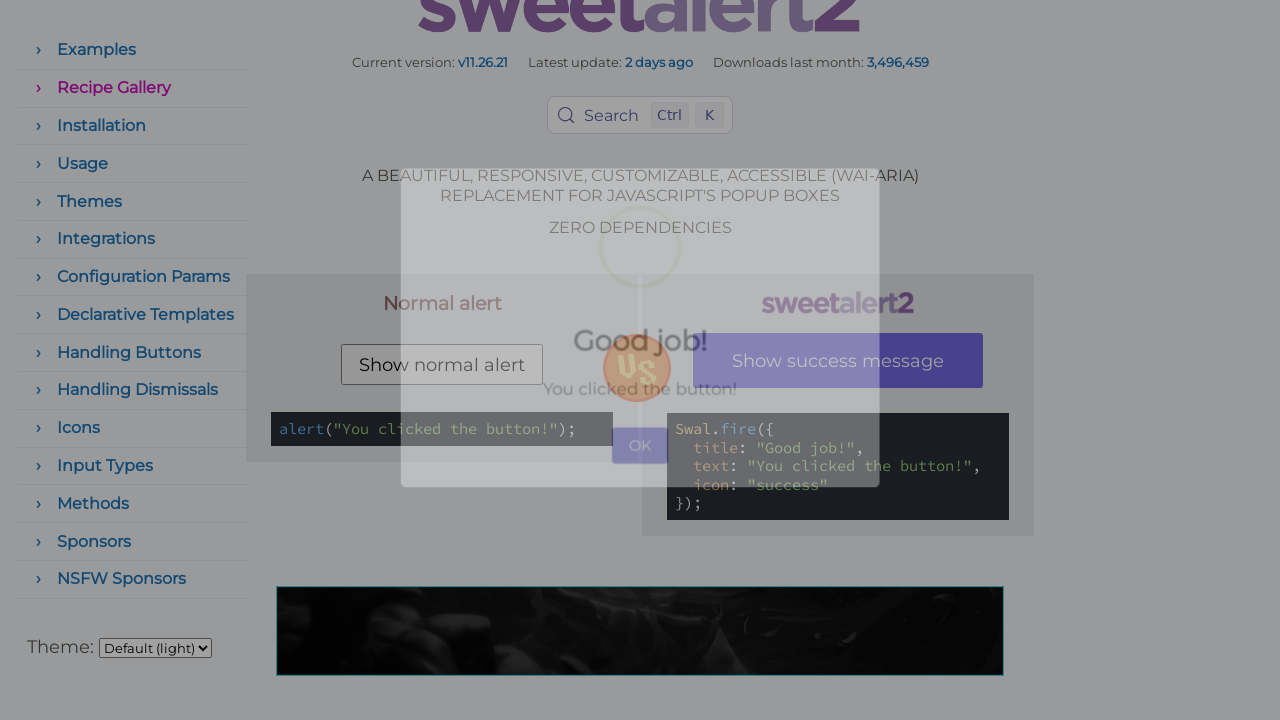

Alert message became visible
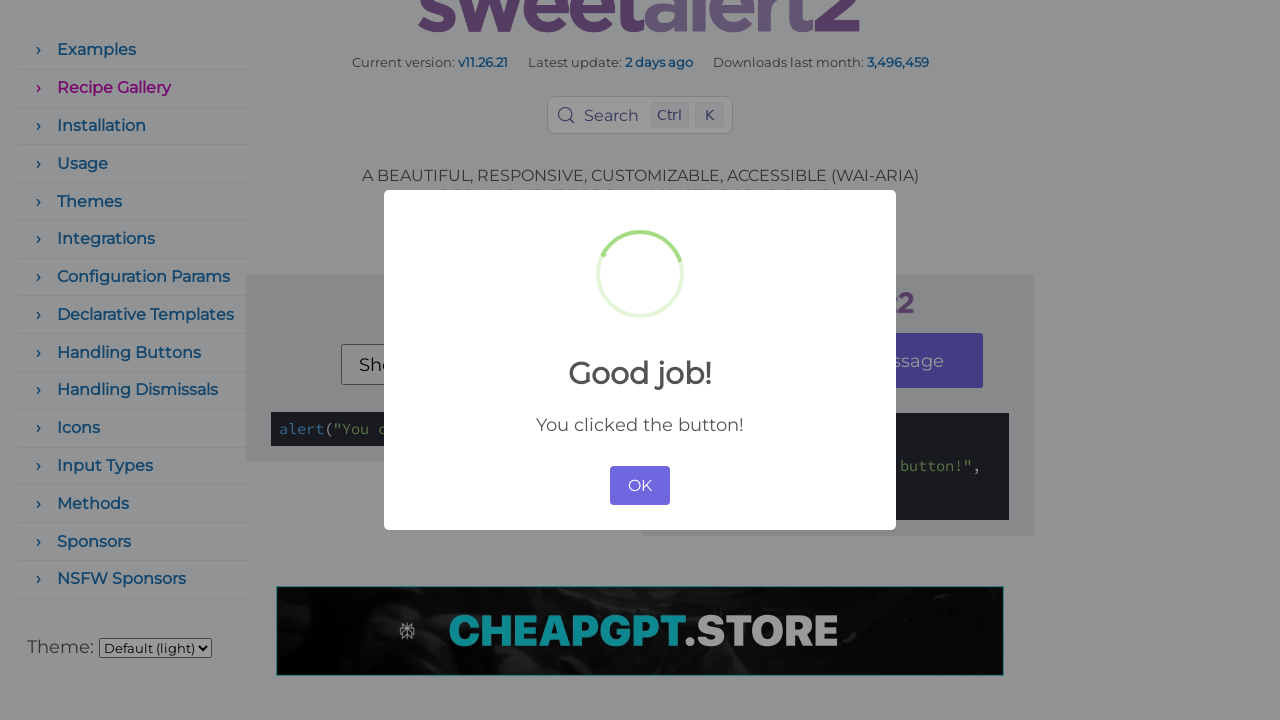

Retrieved alert message text: 'Good job!'
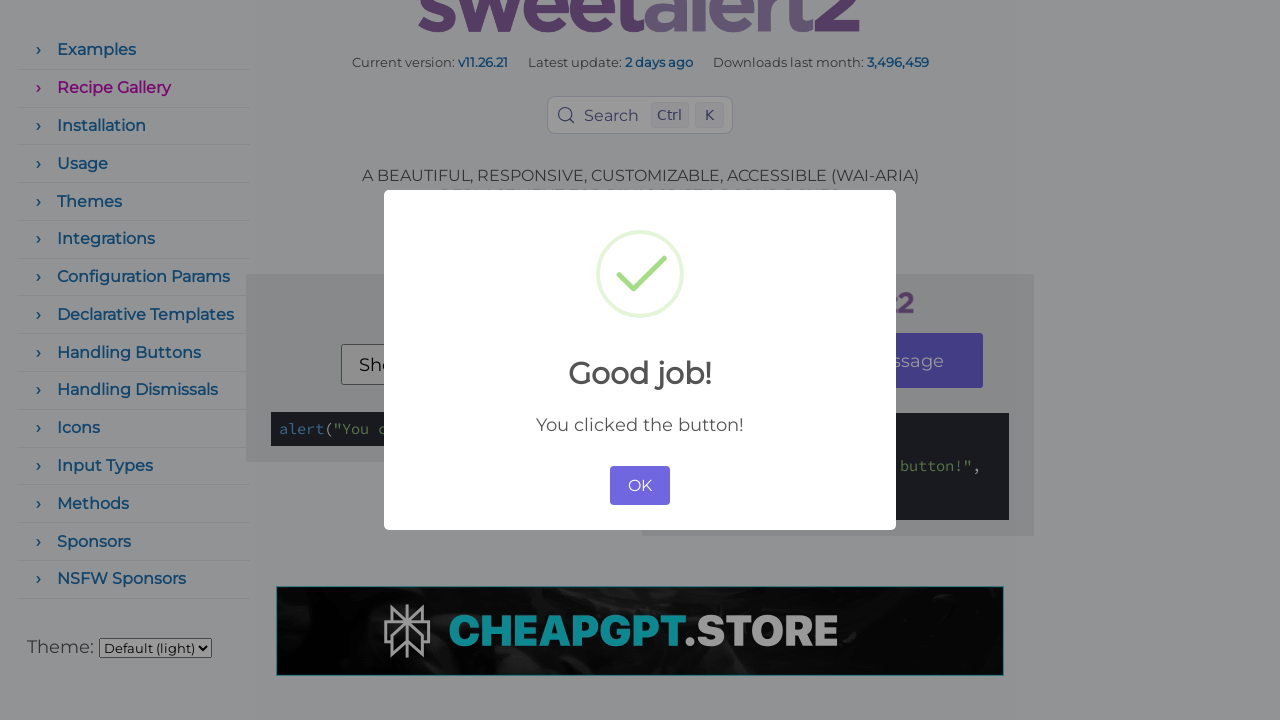

Verified alert message displays 'Good job!'
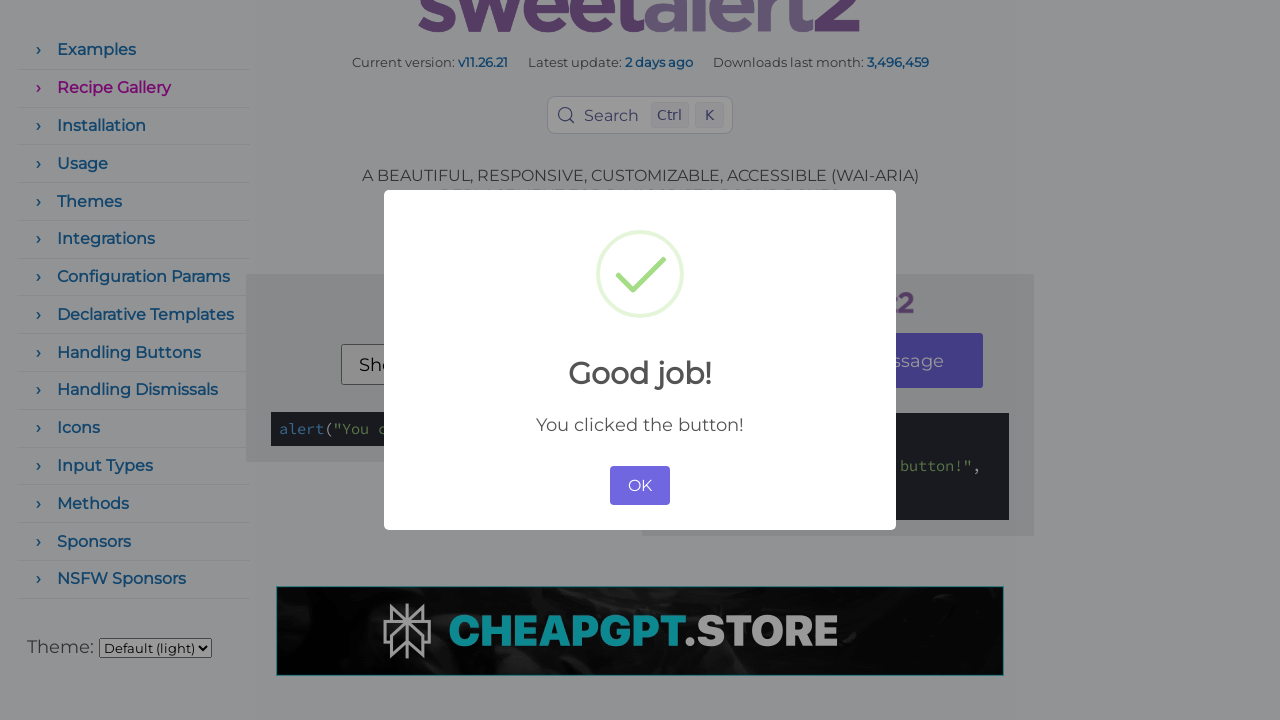

Clicked OK button to dismiss the alert at (640, 486) on button >> internal:has-text="OK"i
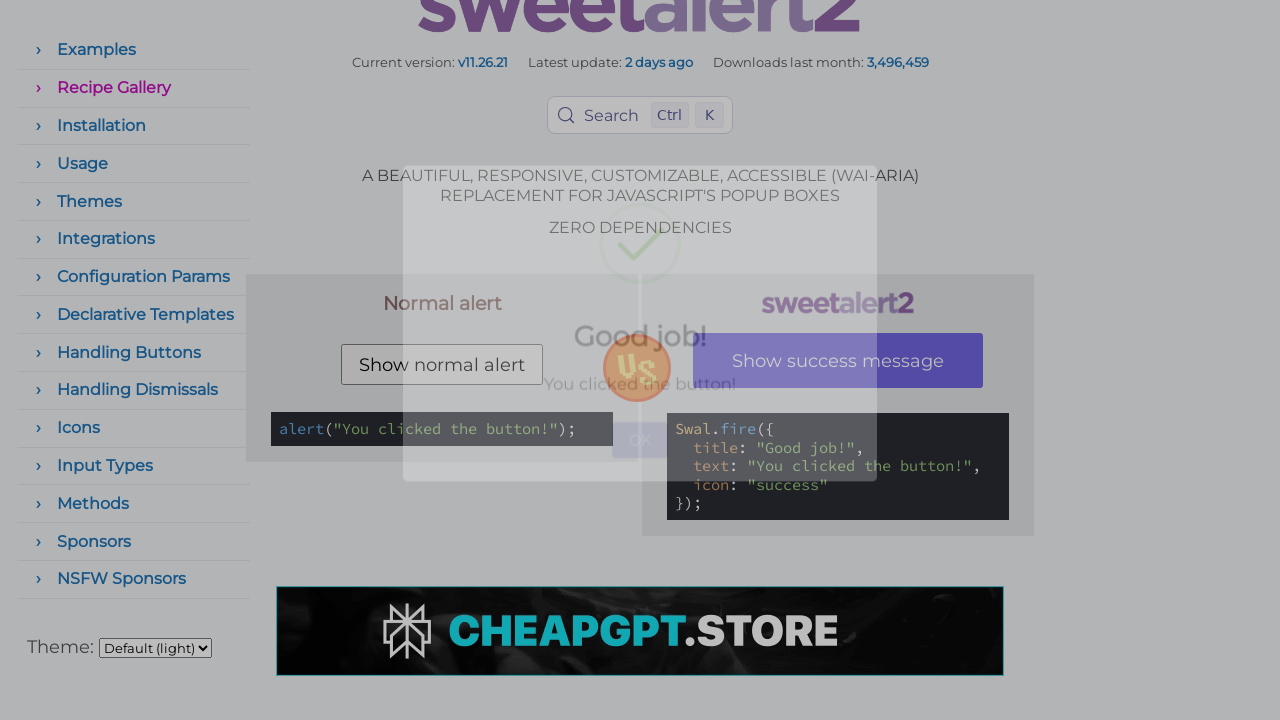

Confirmed alert message is no longer visible
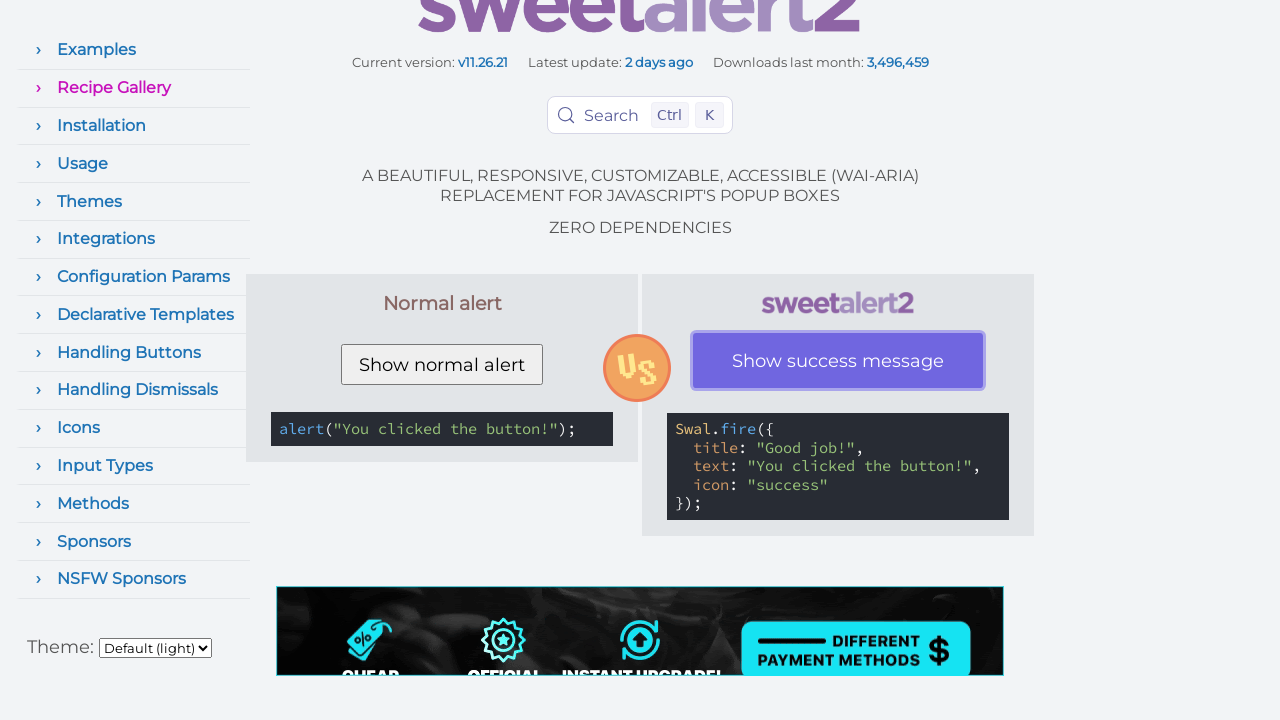

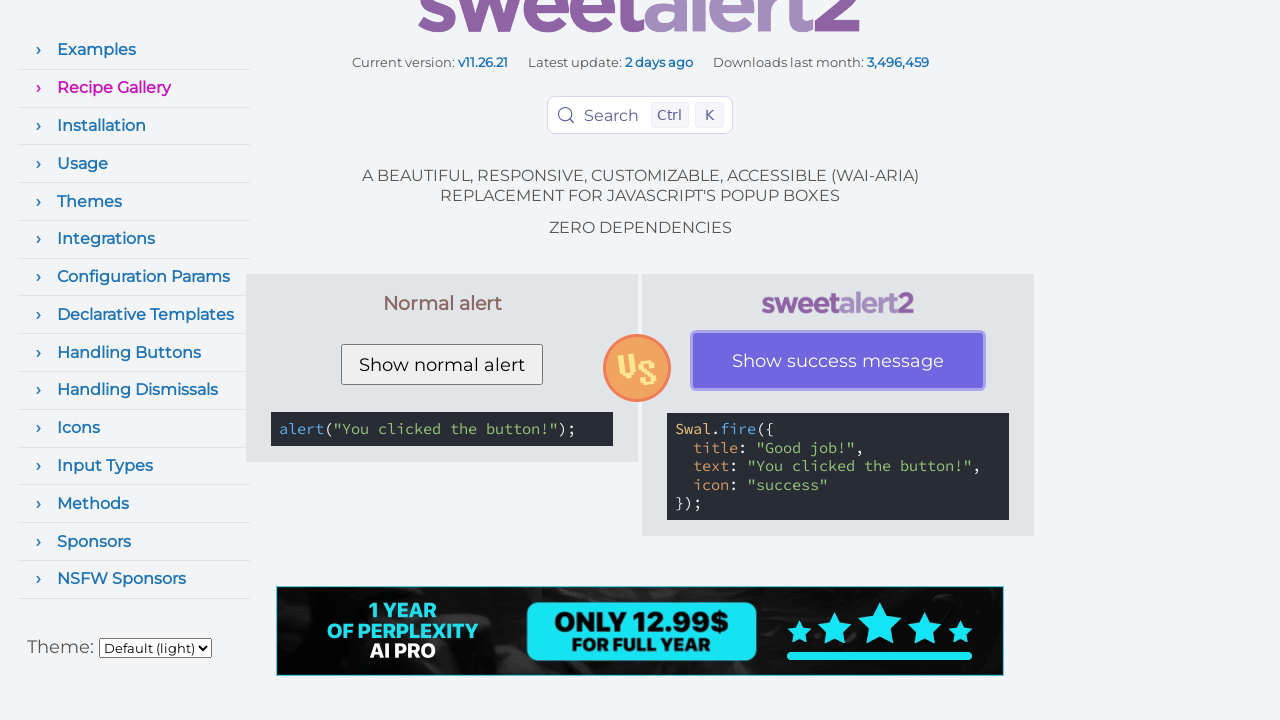